Tests that the OrangeHRM demo website loads correctly by navigating to the homepage and verifying the page title contains "Orange".

Starting URL: https://opensource-demo.orangehrmlive.com/

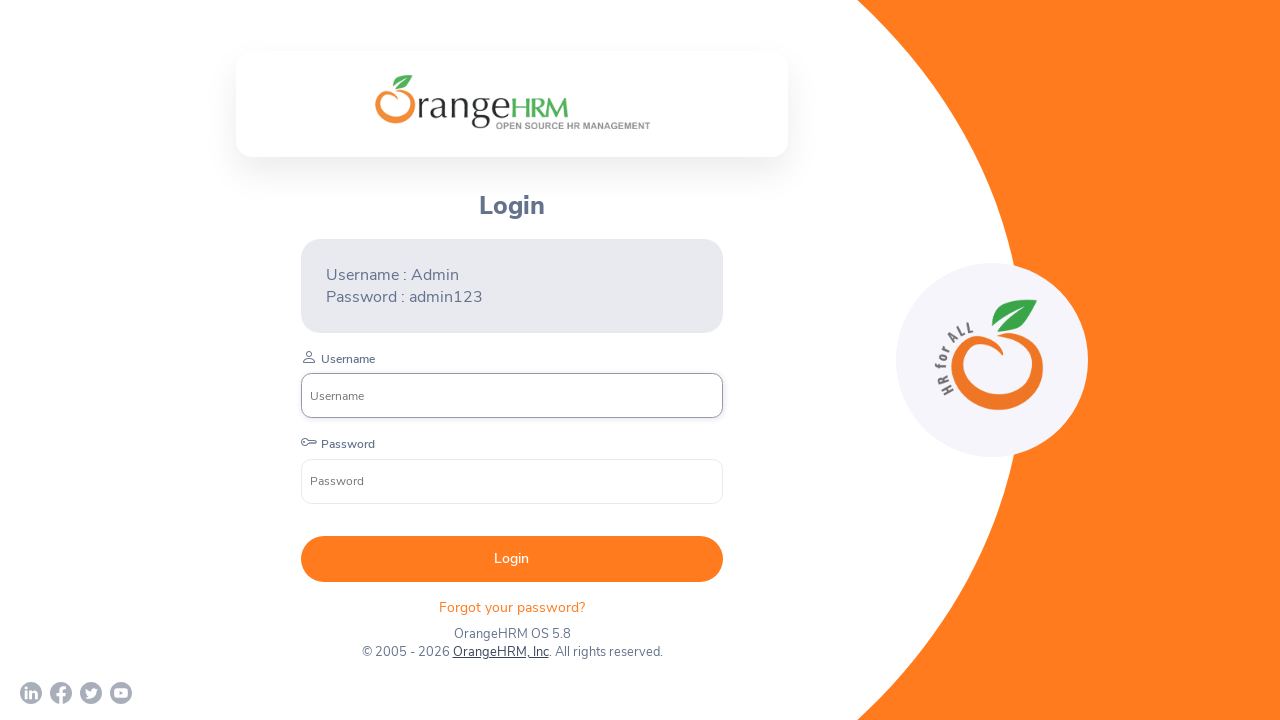

Waited for page to load with domcontentloaded state
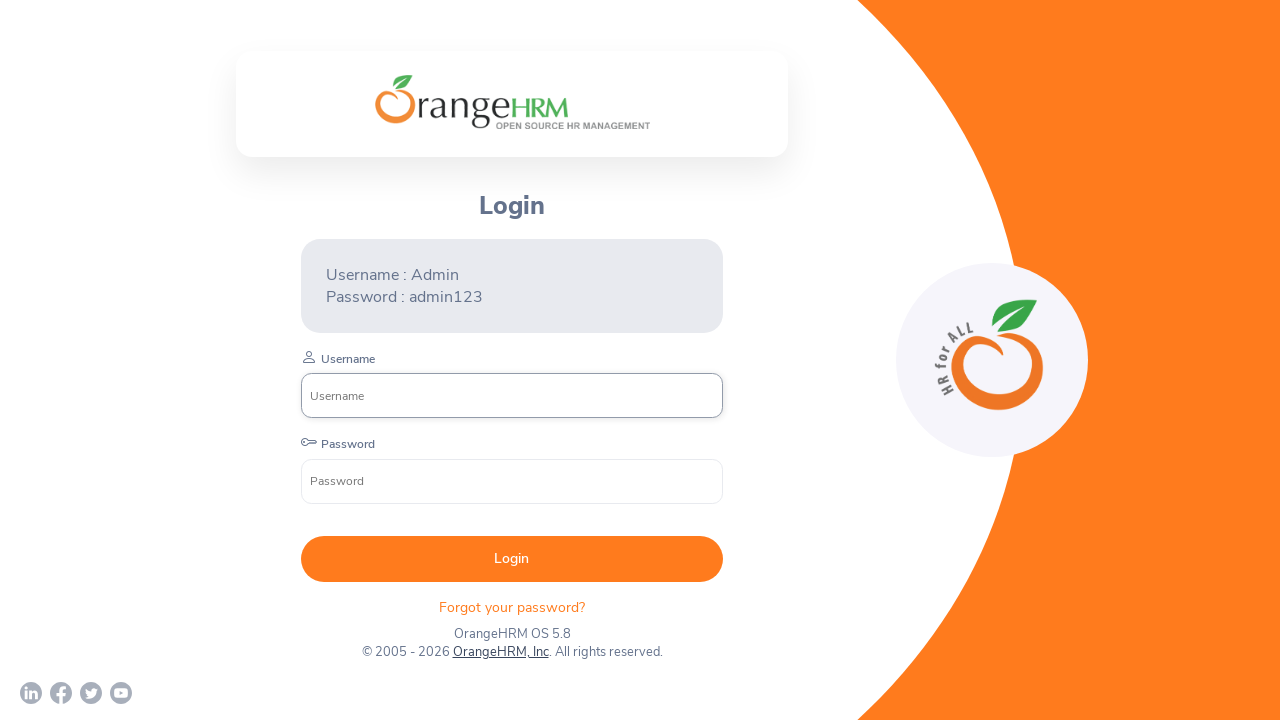

Verified page title contains 'Orange': OrangeHRM
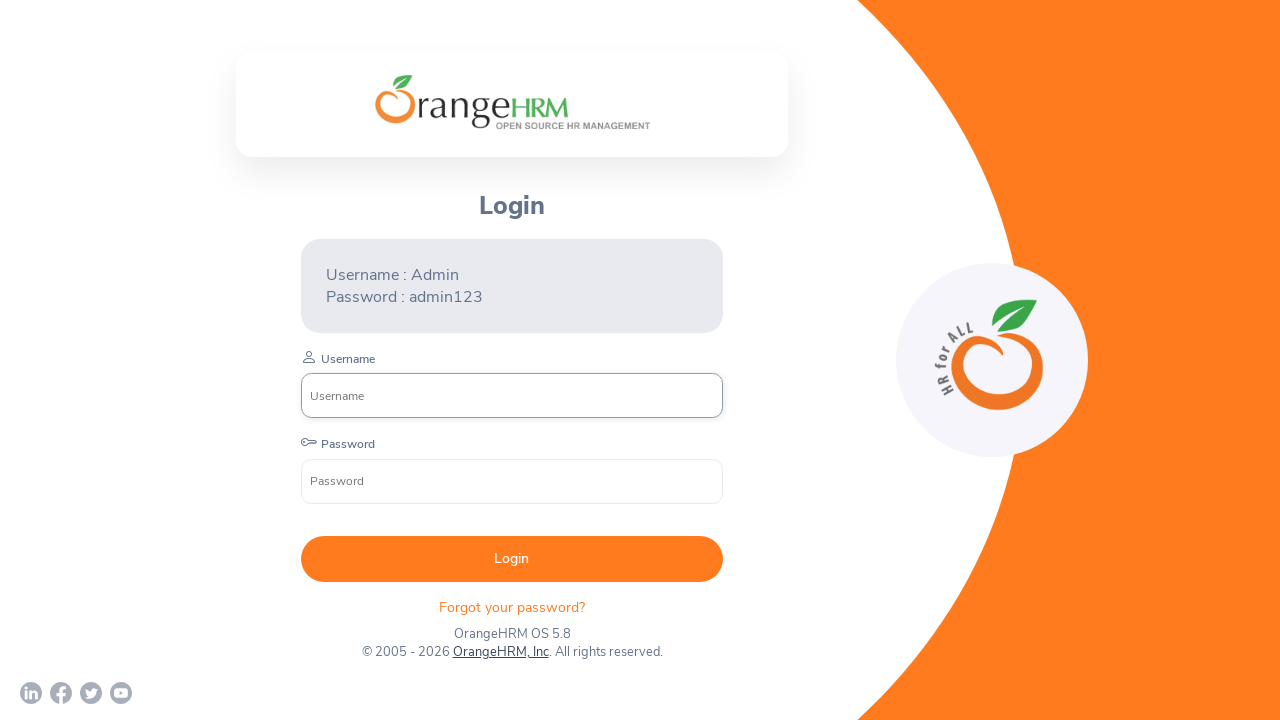

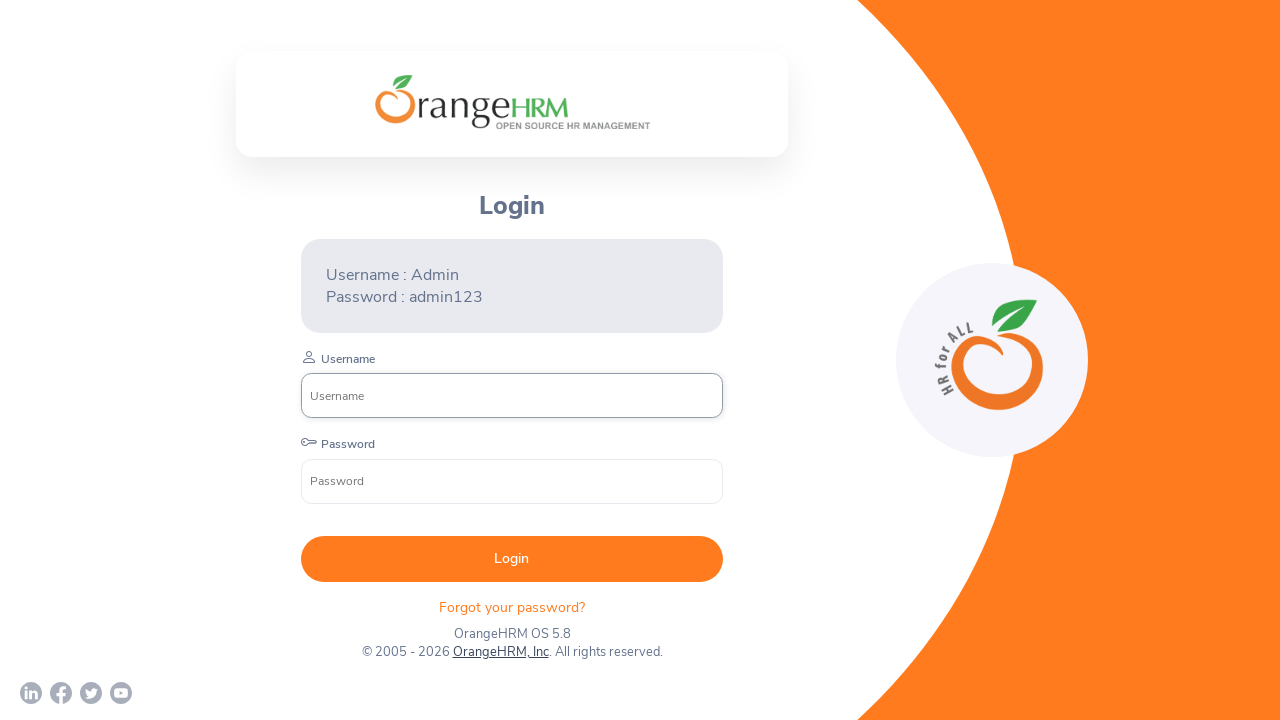